Tests pagination functionality on the Books to Scrape website by navigating through multiple pages using the next button

Starting URL: http://books.toscrape.com/

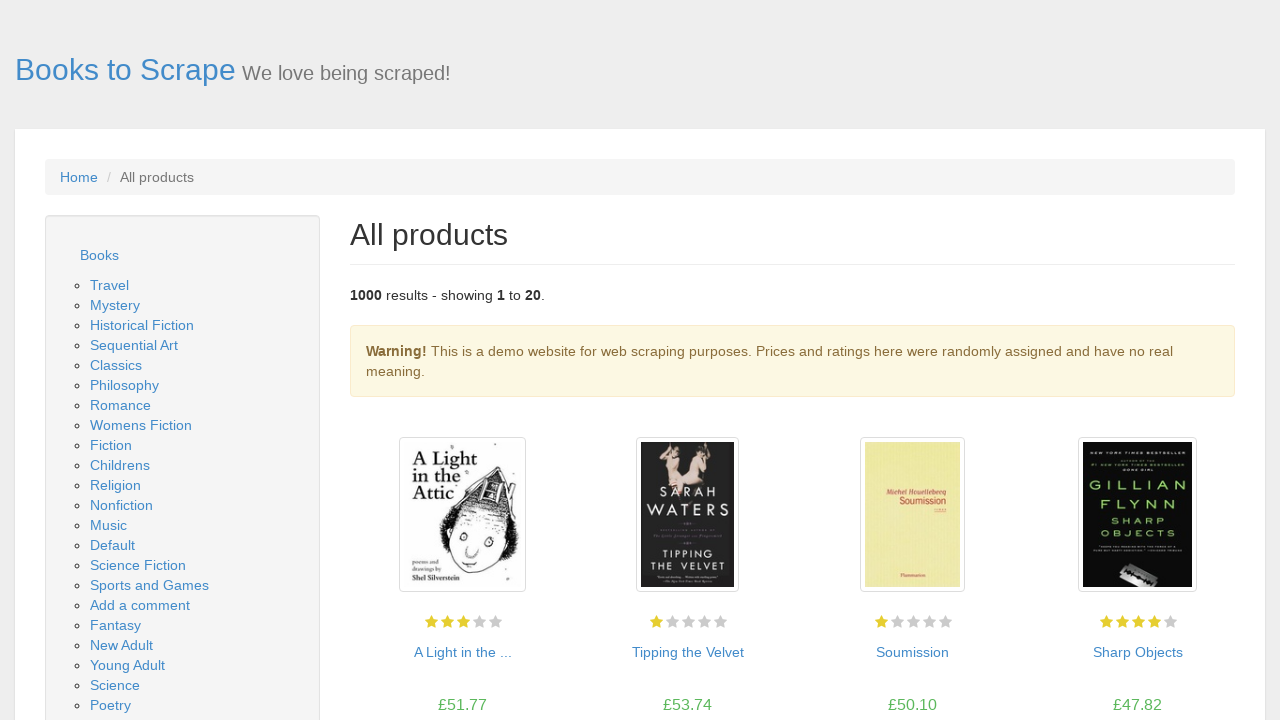

Waited for book listings to load on initial page
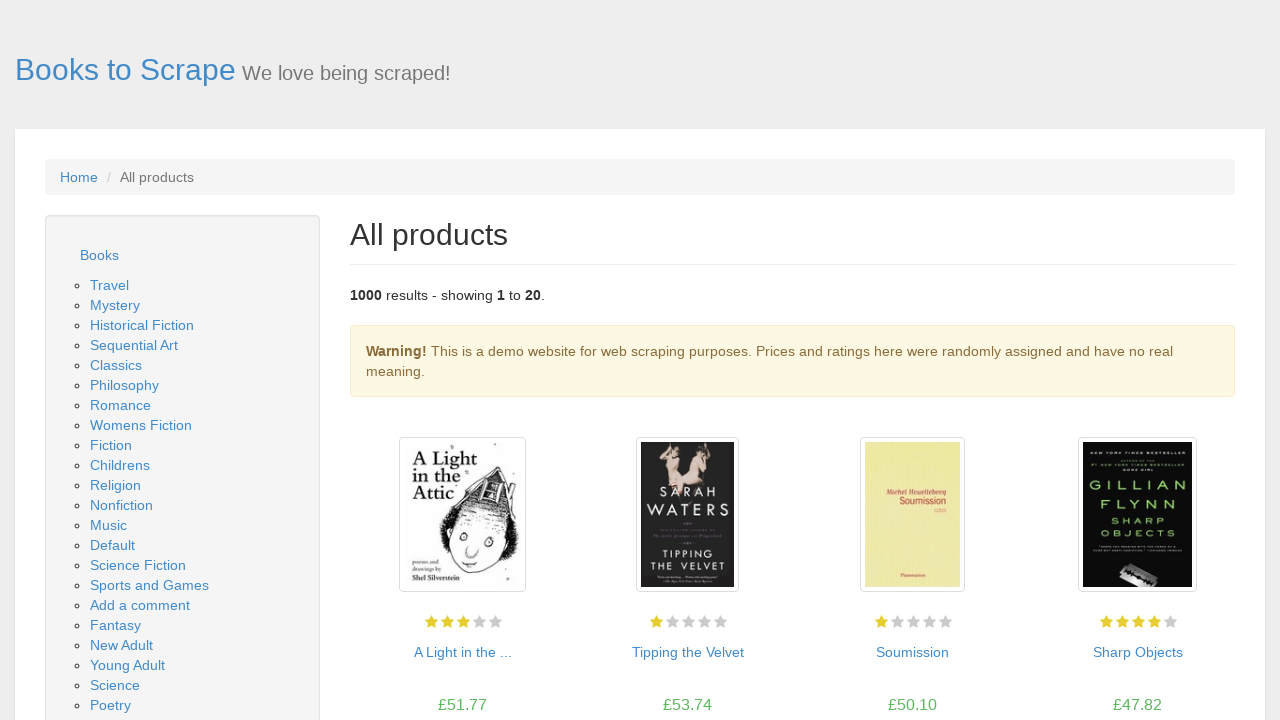

Scrolled to bottom of page
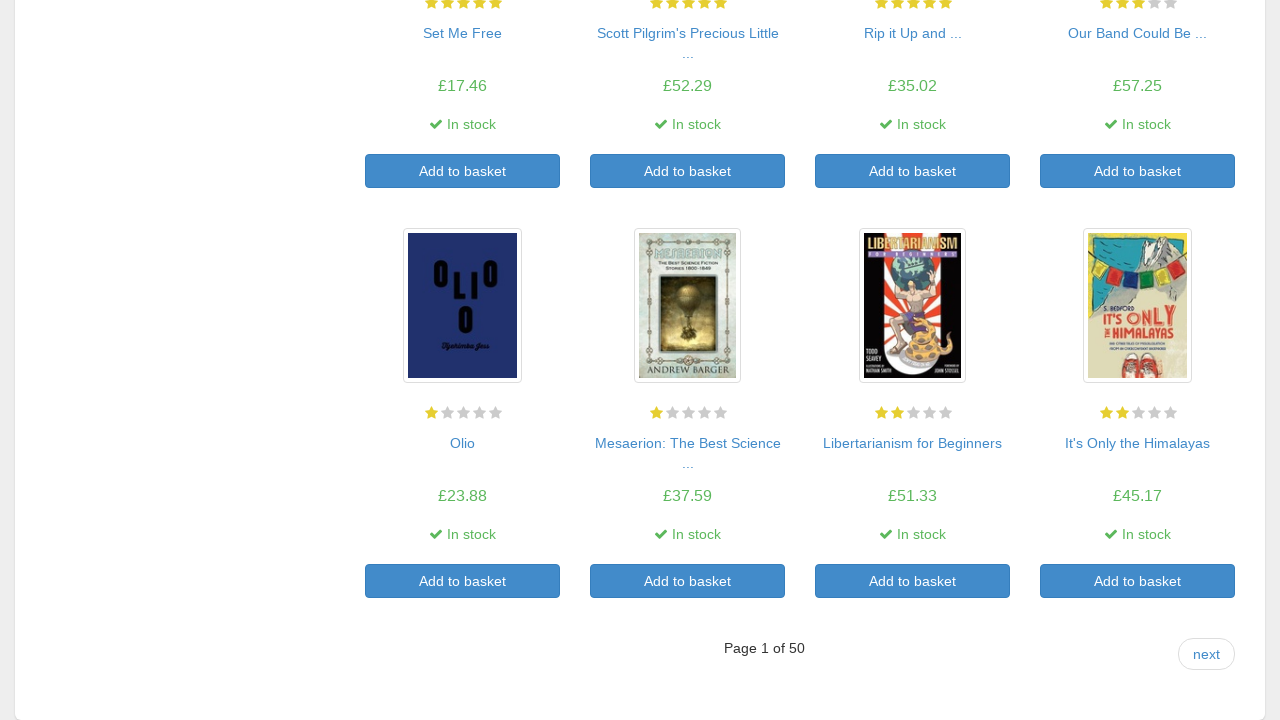

Located next button element
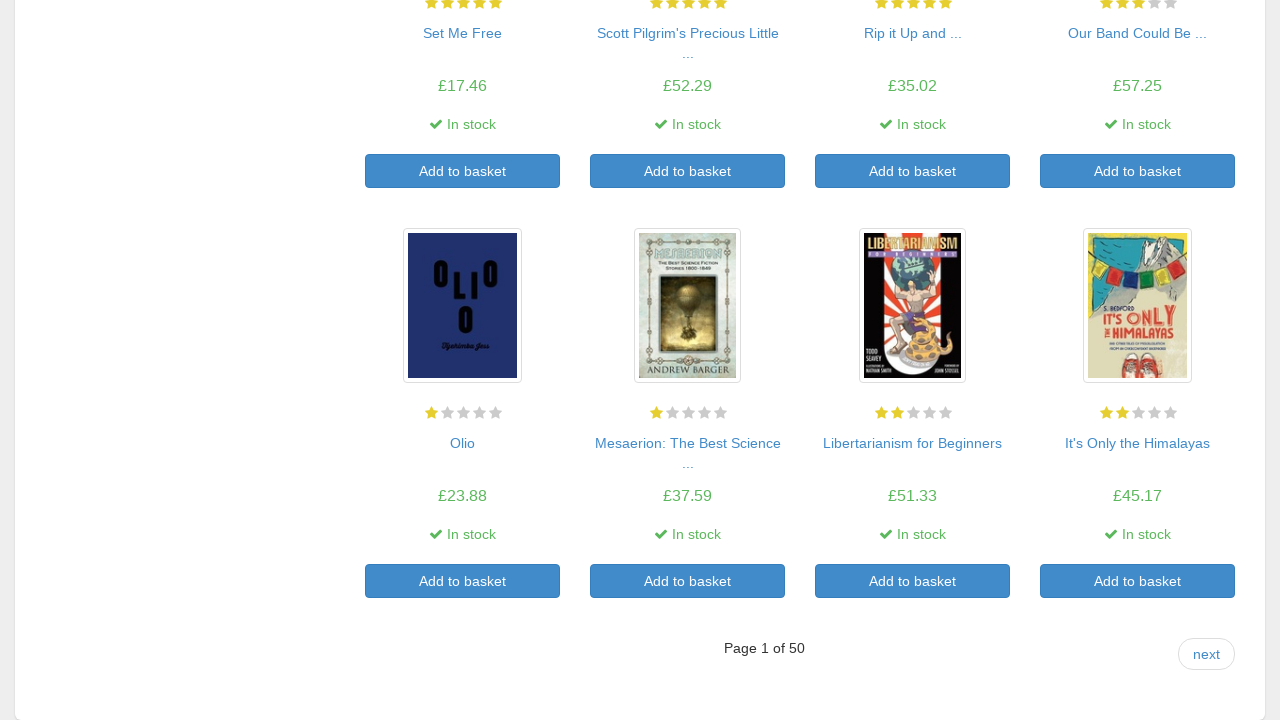

Clicked next button to navigate to next page at (1206, 654) on a:has-text('next')
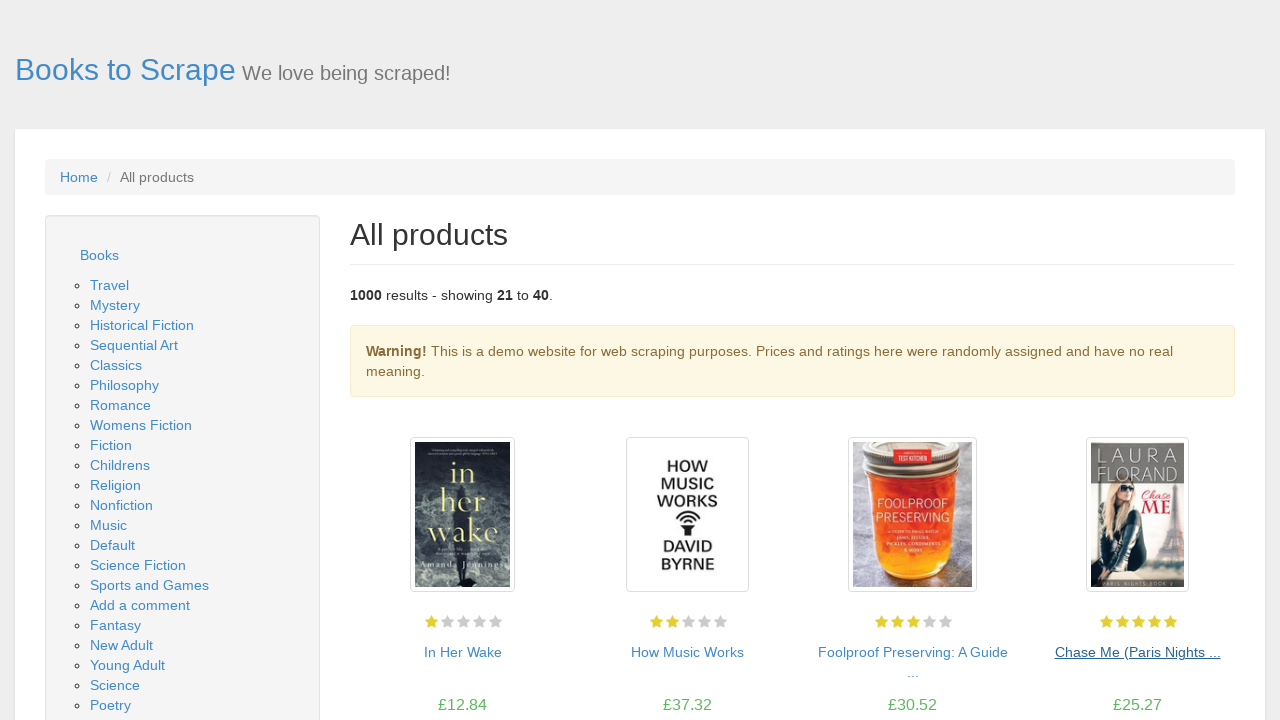

Waited for new page to load (networkidle)
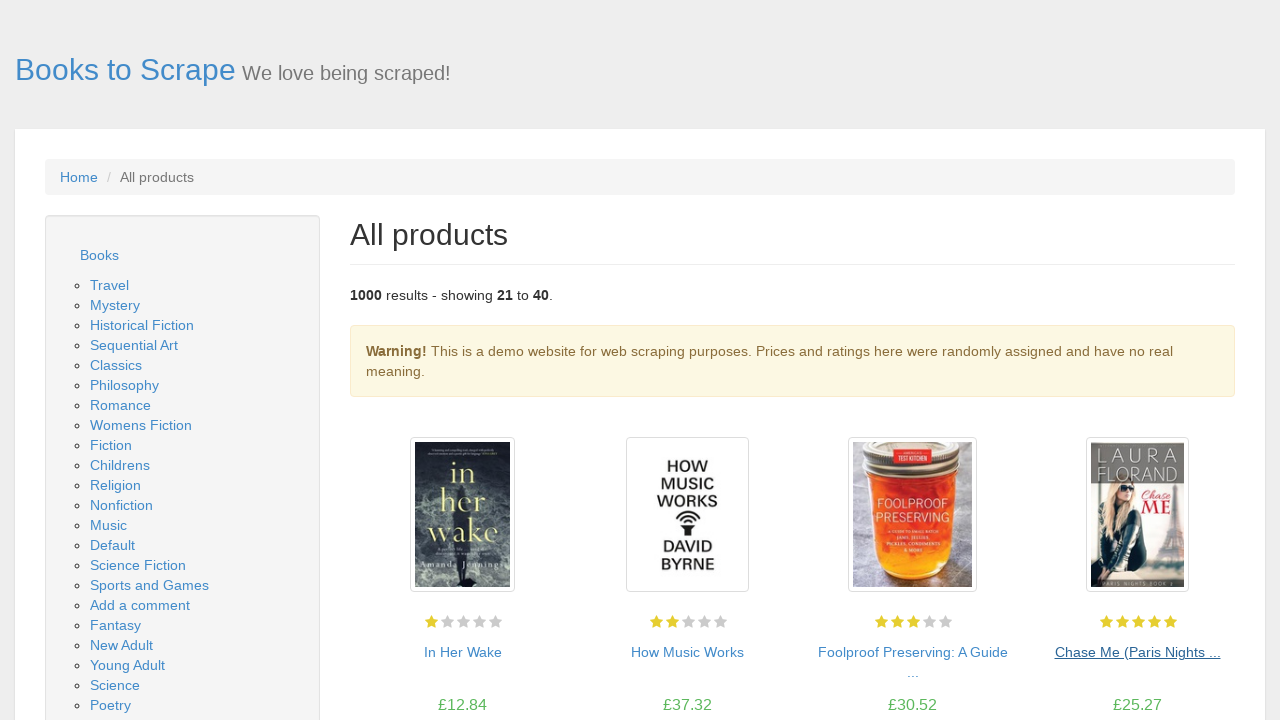

Verified book listings loaded on new page
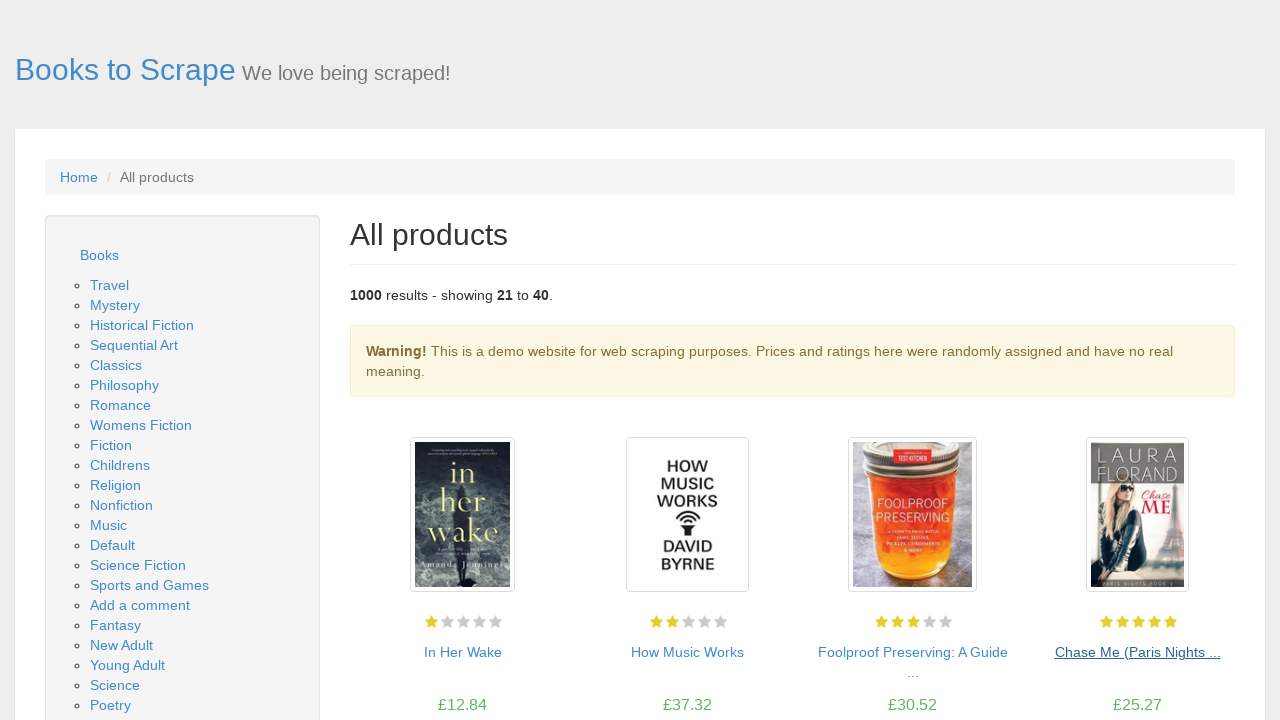

Scrolled to bottom of page
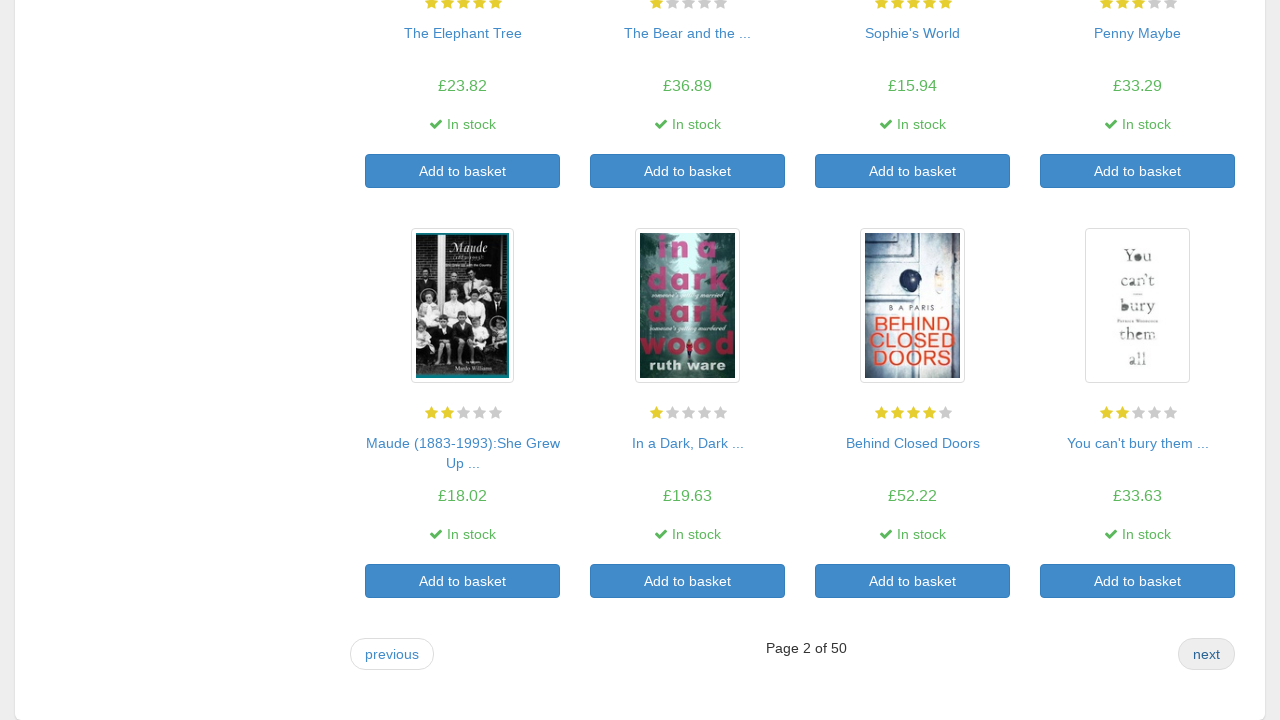

Located next button element
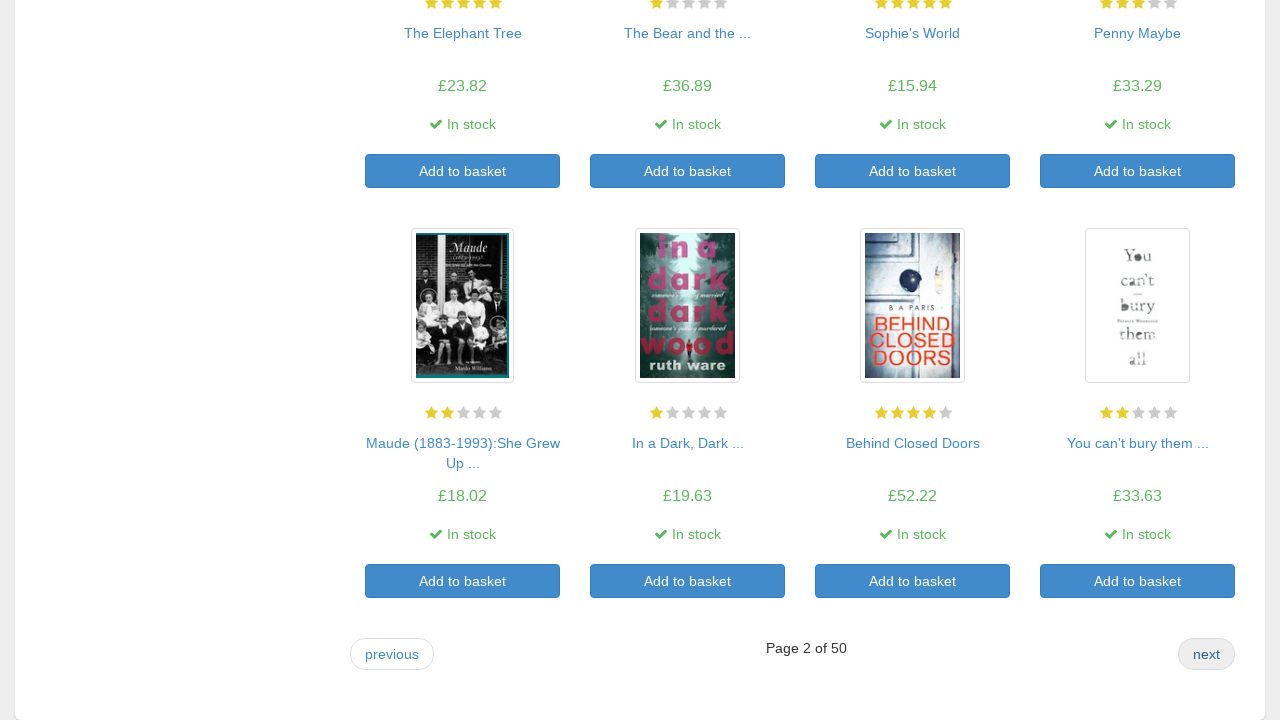

Clicked next button to navigate to next page at (1206, 654) on a:has-text('next')
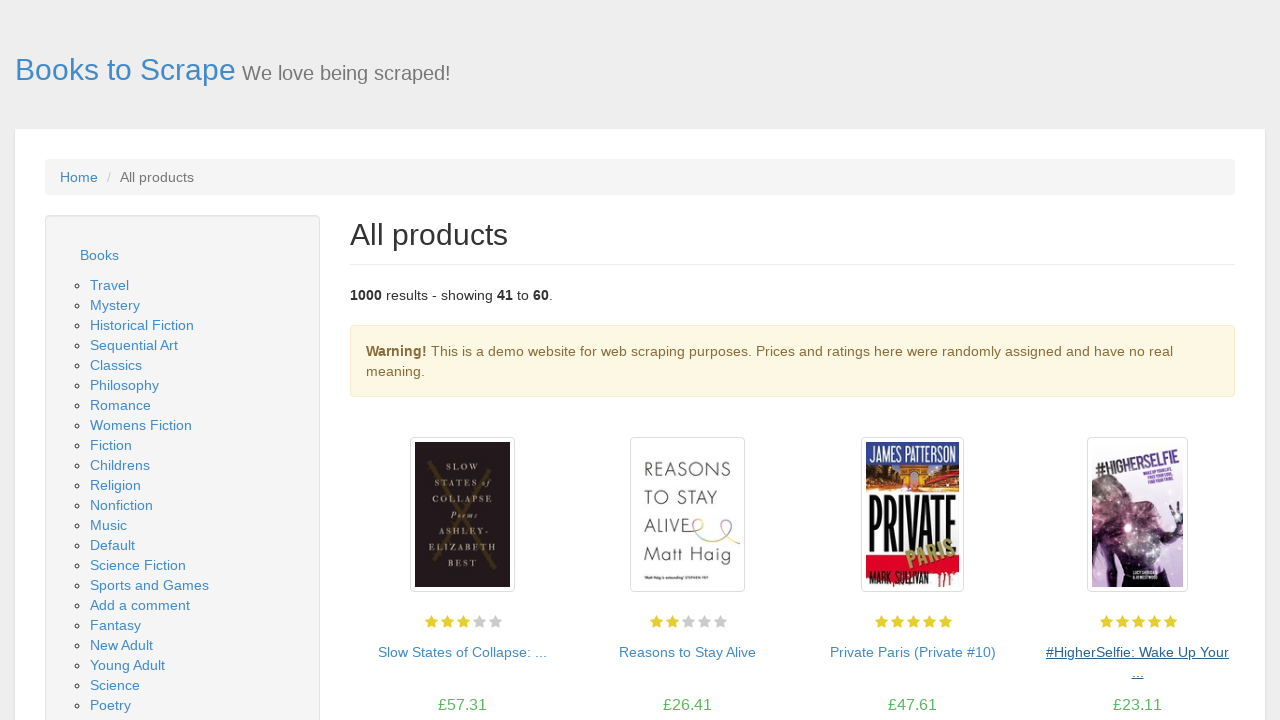

Waited for new page to load (networkidle)
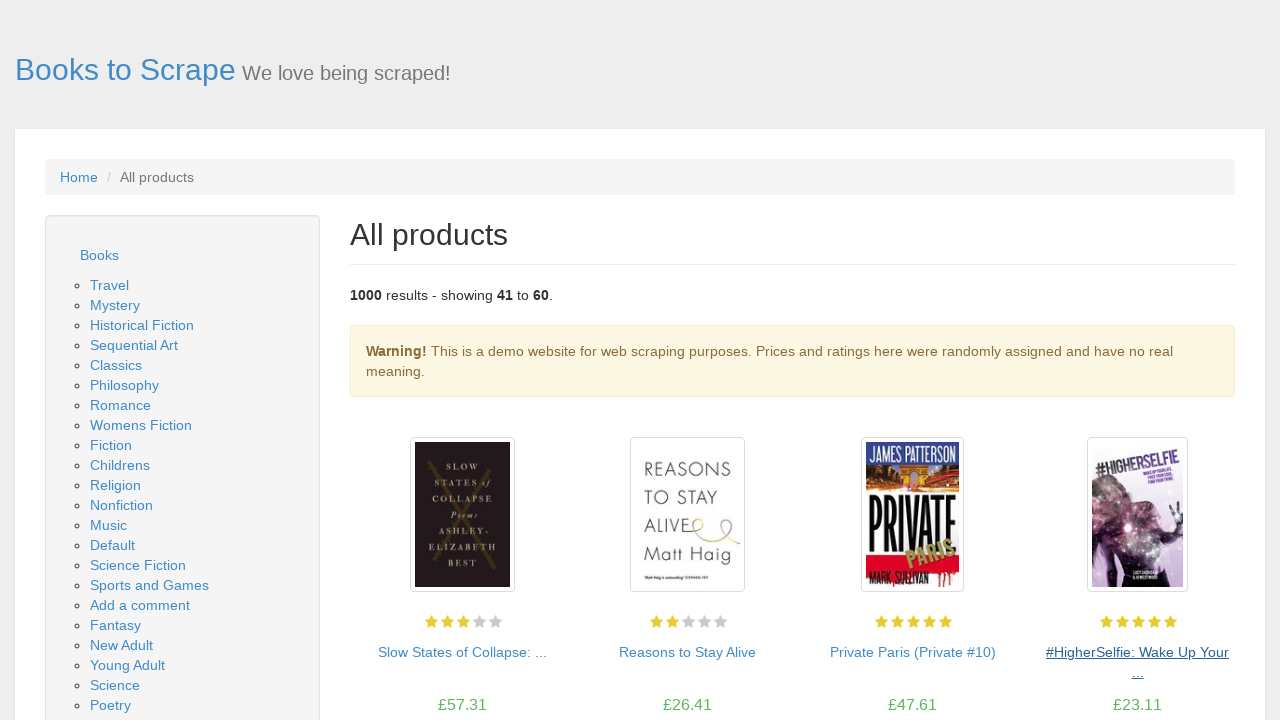

Verified book listings loaded on new page
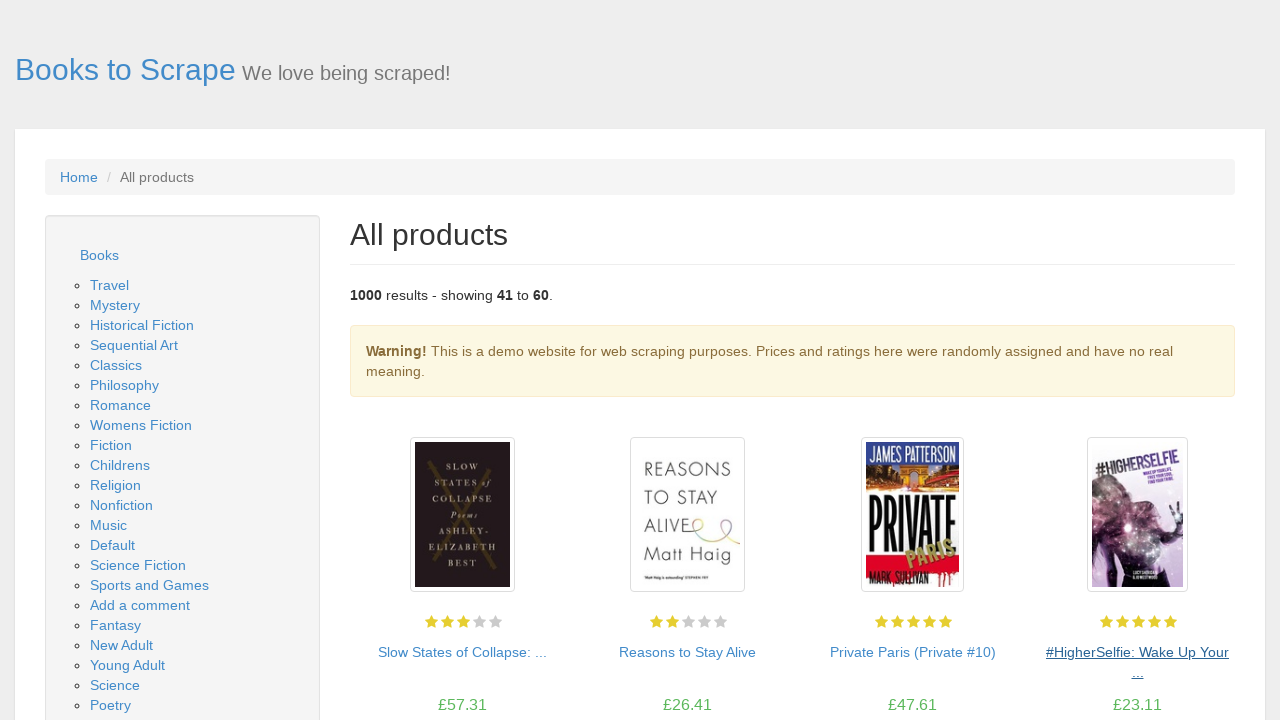

Scrolled to bottom of page
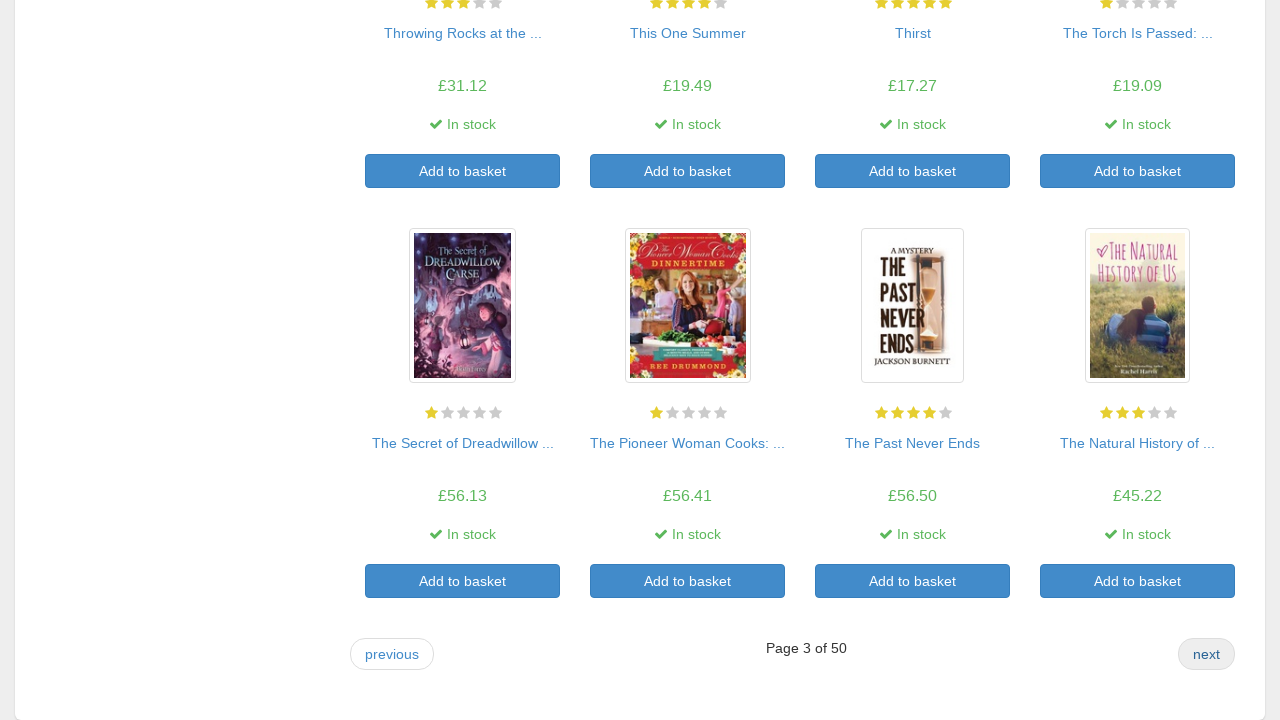

Located next button element
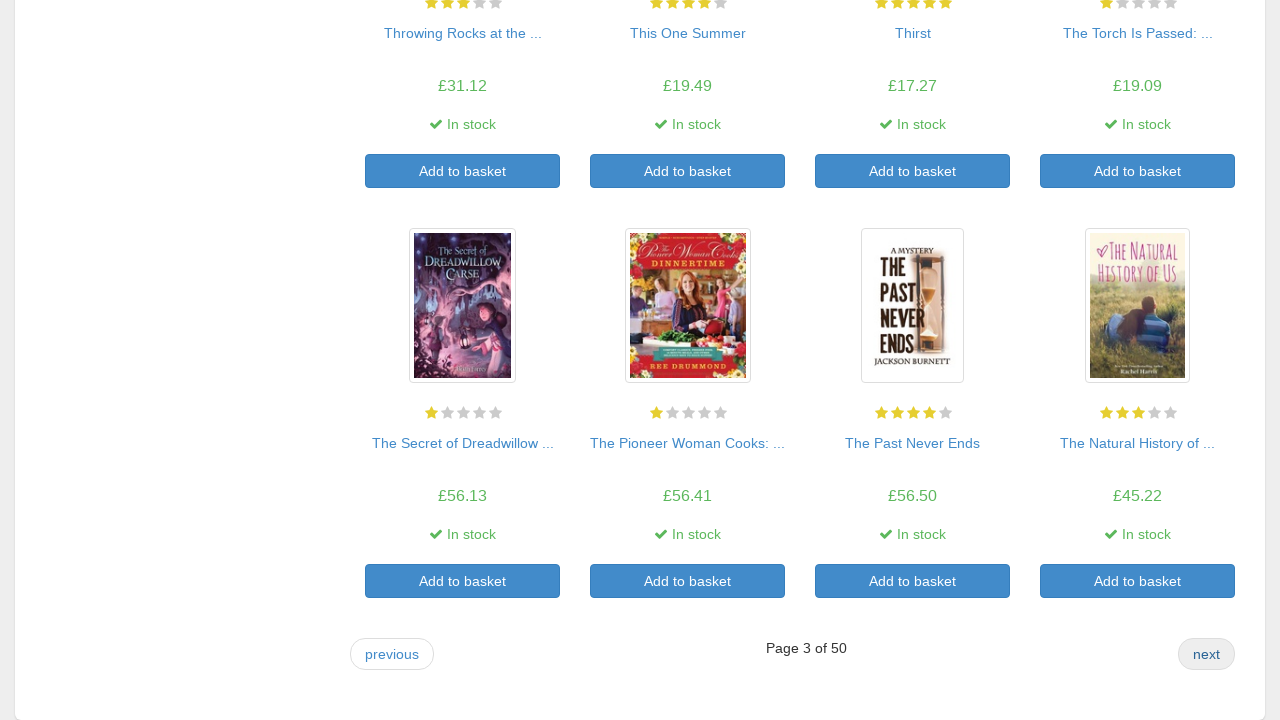

Clicked next button to navigate to next page at (1206, 654) on a:has-text('next')
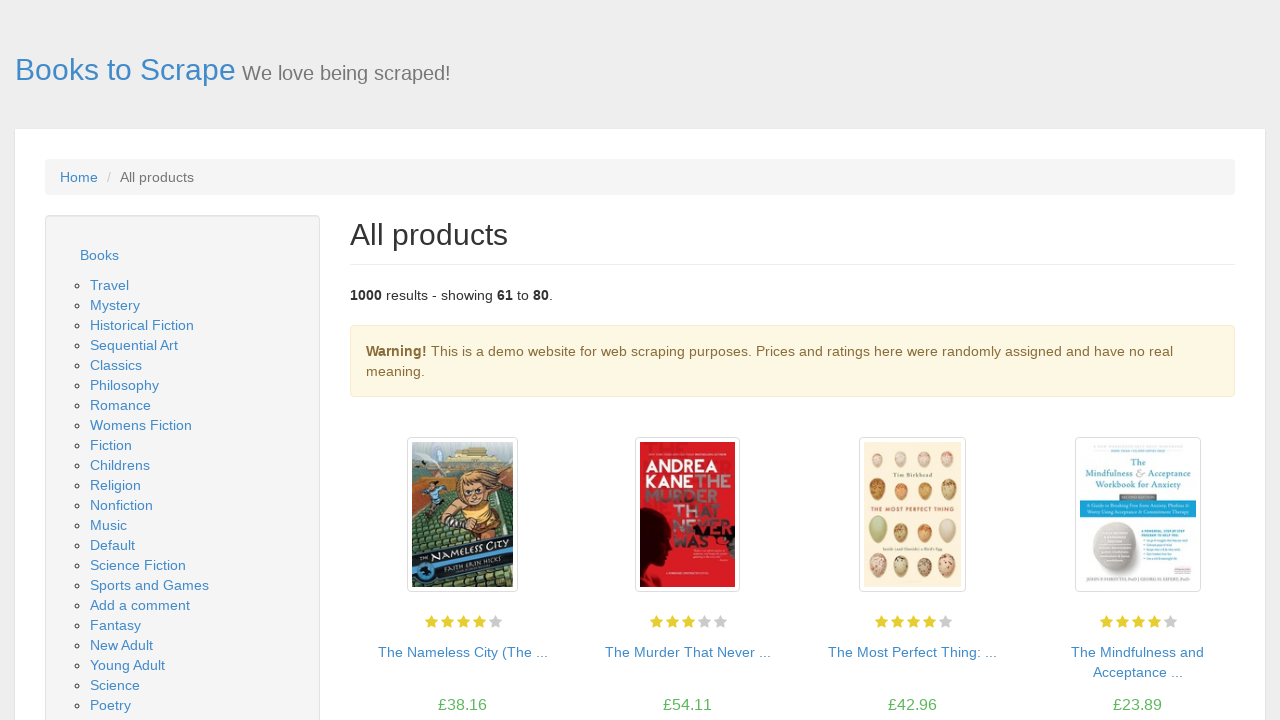

Waited for new page to load (networkidle)
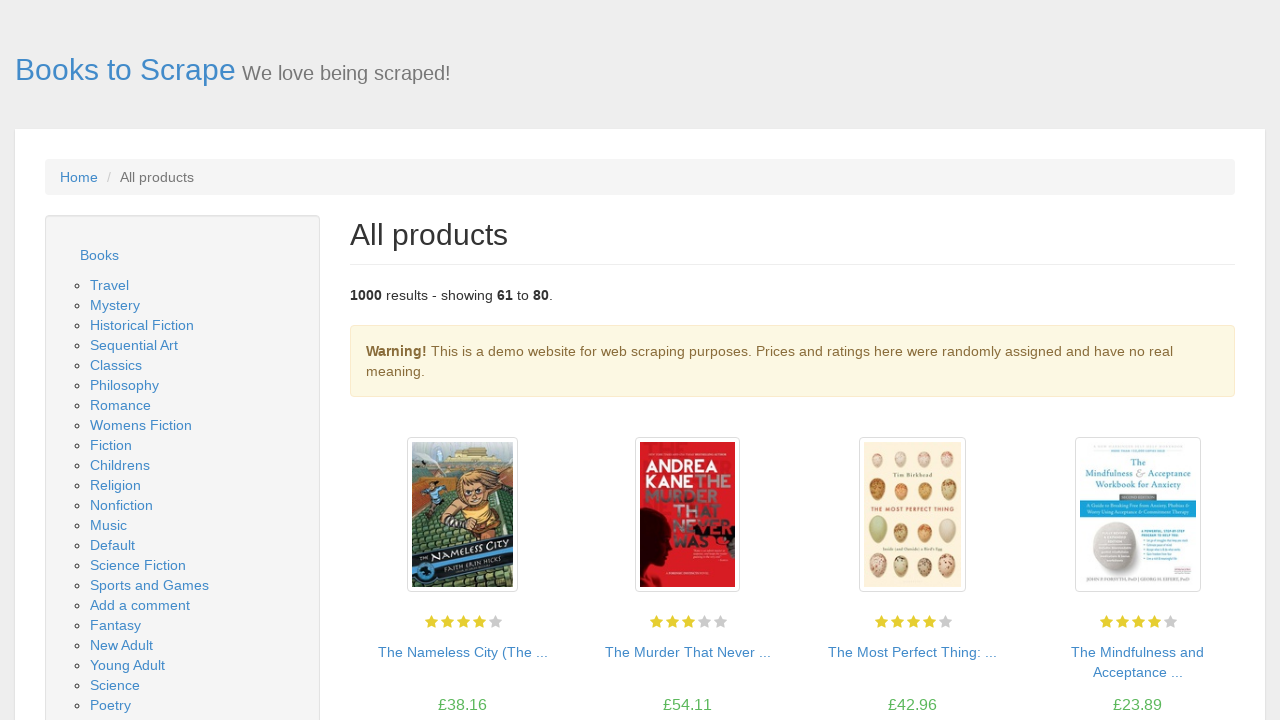

Verified book listings loaded on new page
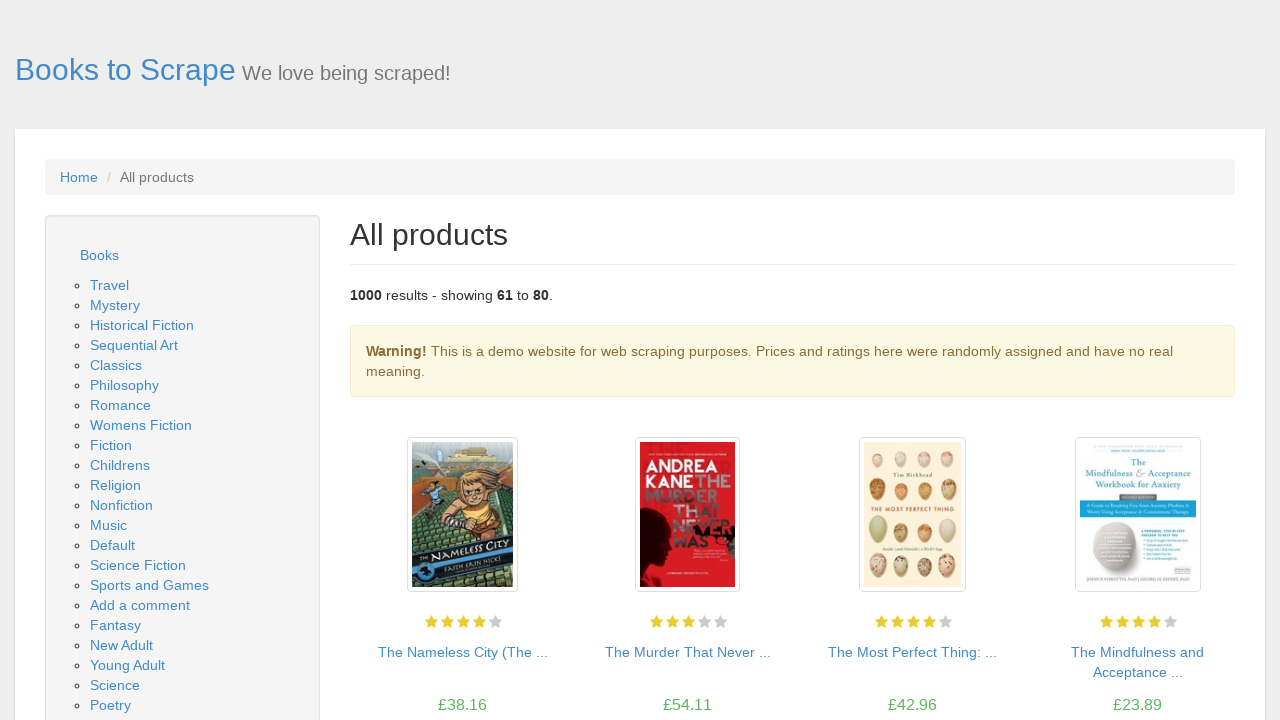

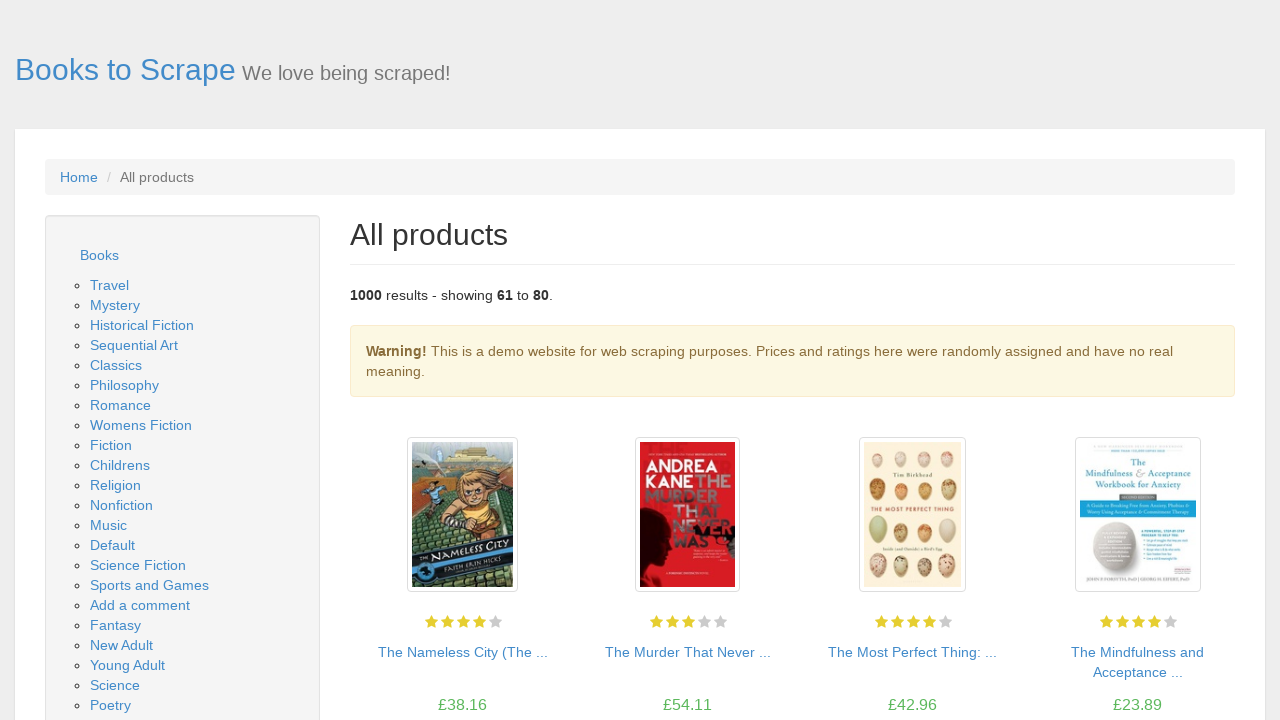